Tests window switching functionality by opening a child window, extracting text from it, and using that text to fill a form field in the parent window

Starting URL: https://rahulshettyacademy.com/loginpagePractise/#

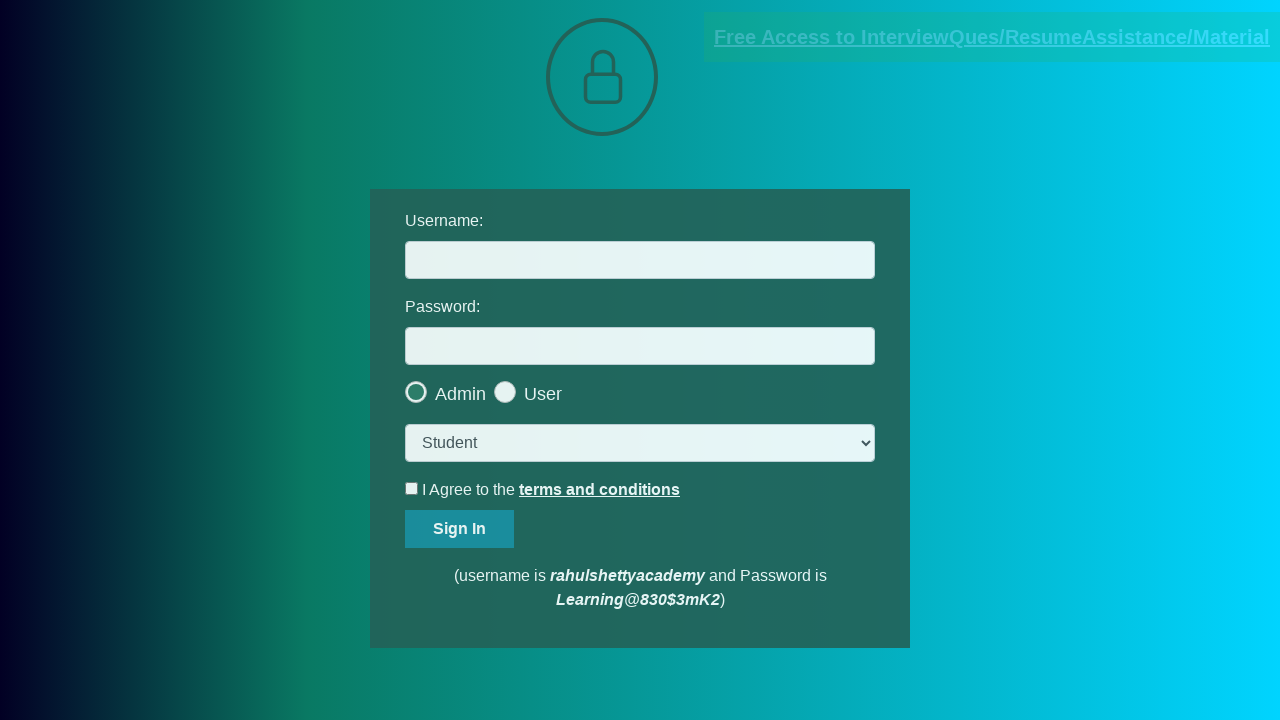

Clicked link to open child window at (992, 37) on a.blinkingText
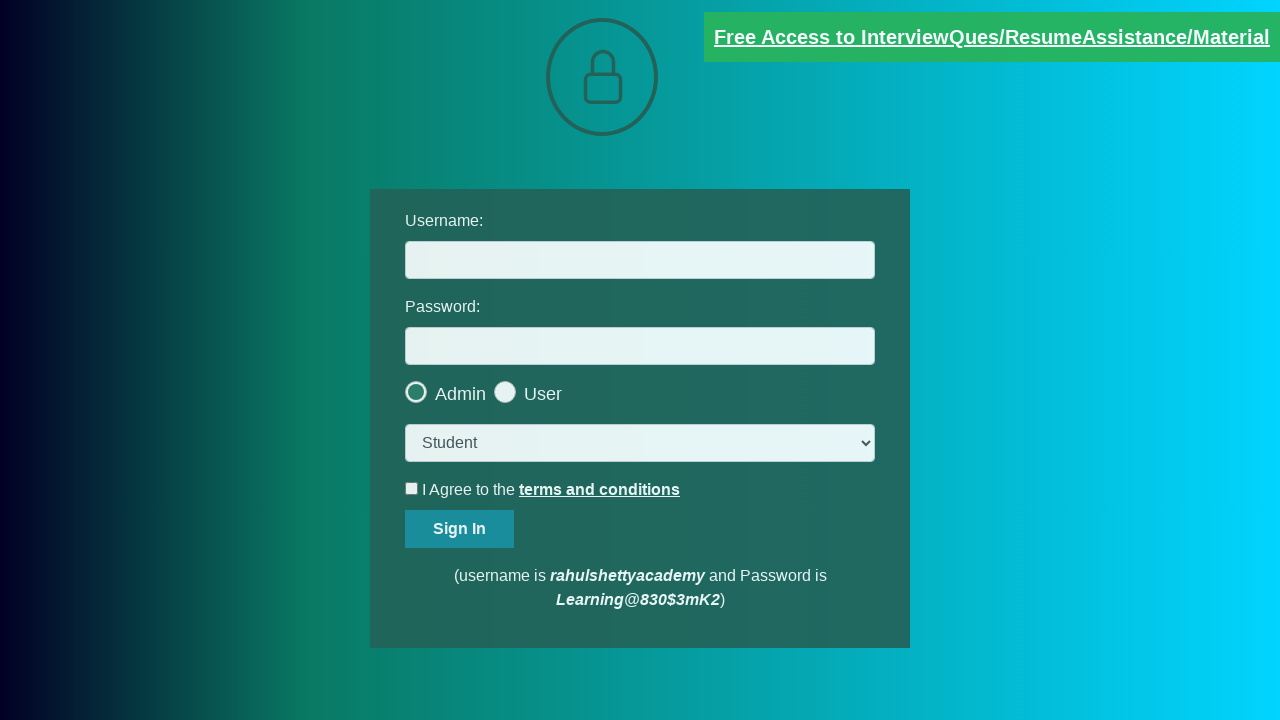

Child window opened and captured
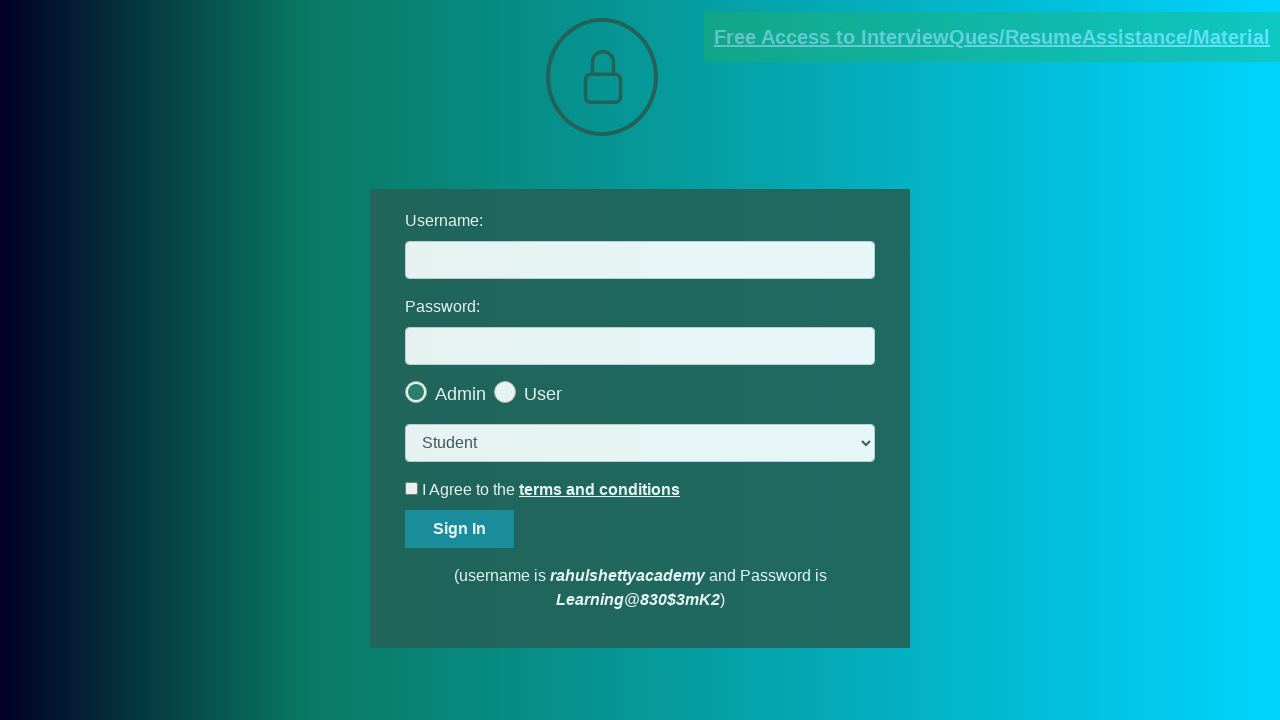

Extracted text from child window element
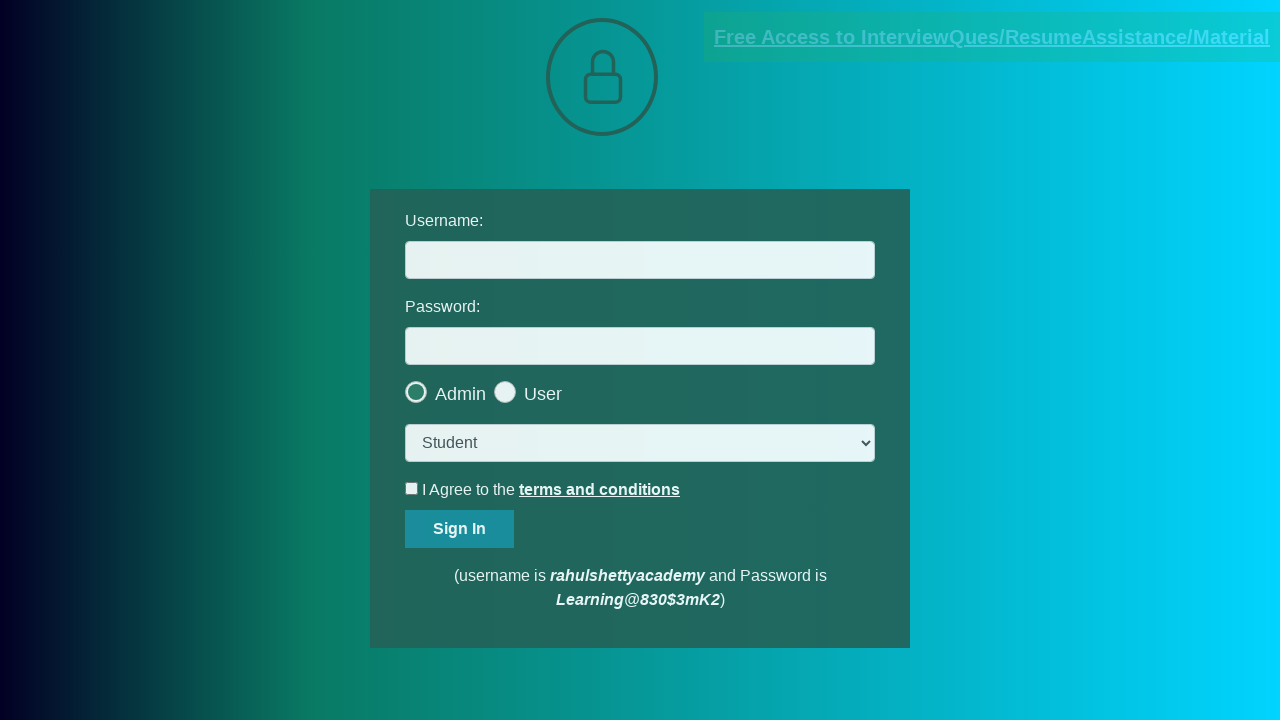

Extracted email address: mentor@rahulshettyacademy.com
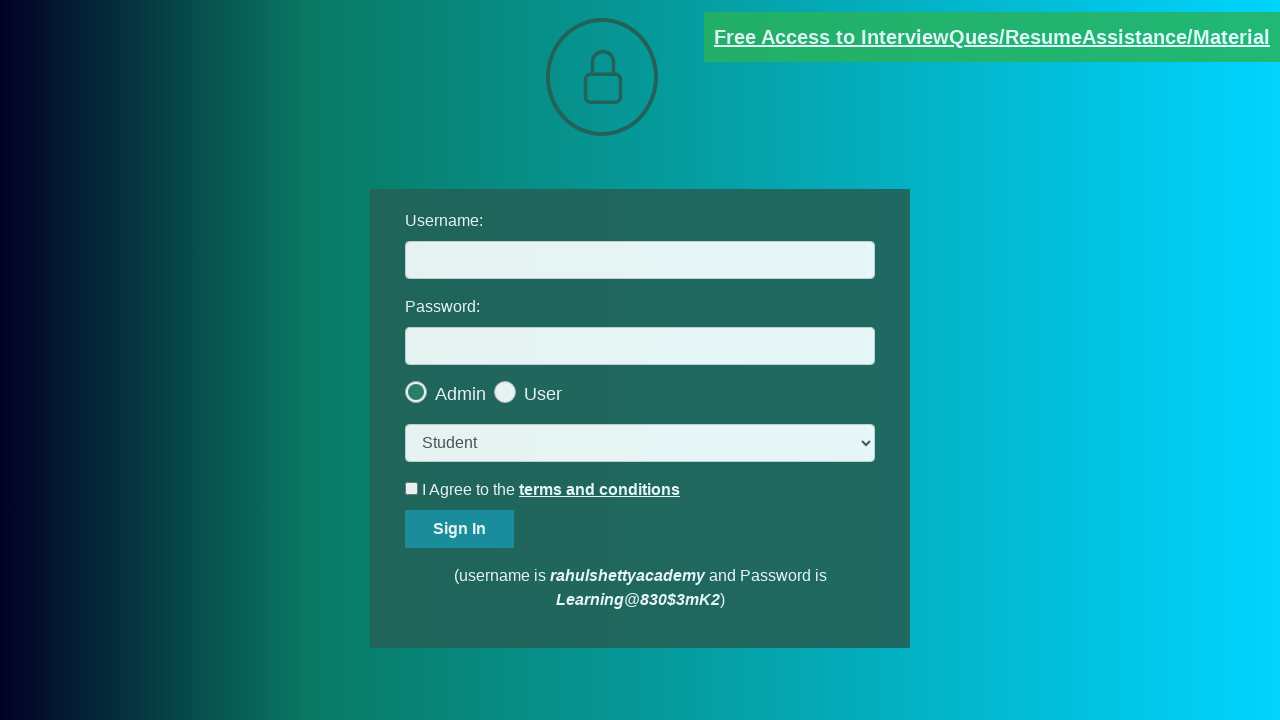

Filled username field with extracted email: mentor@rahulshettyacademy.com on #username
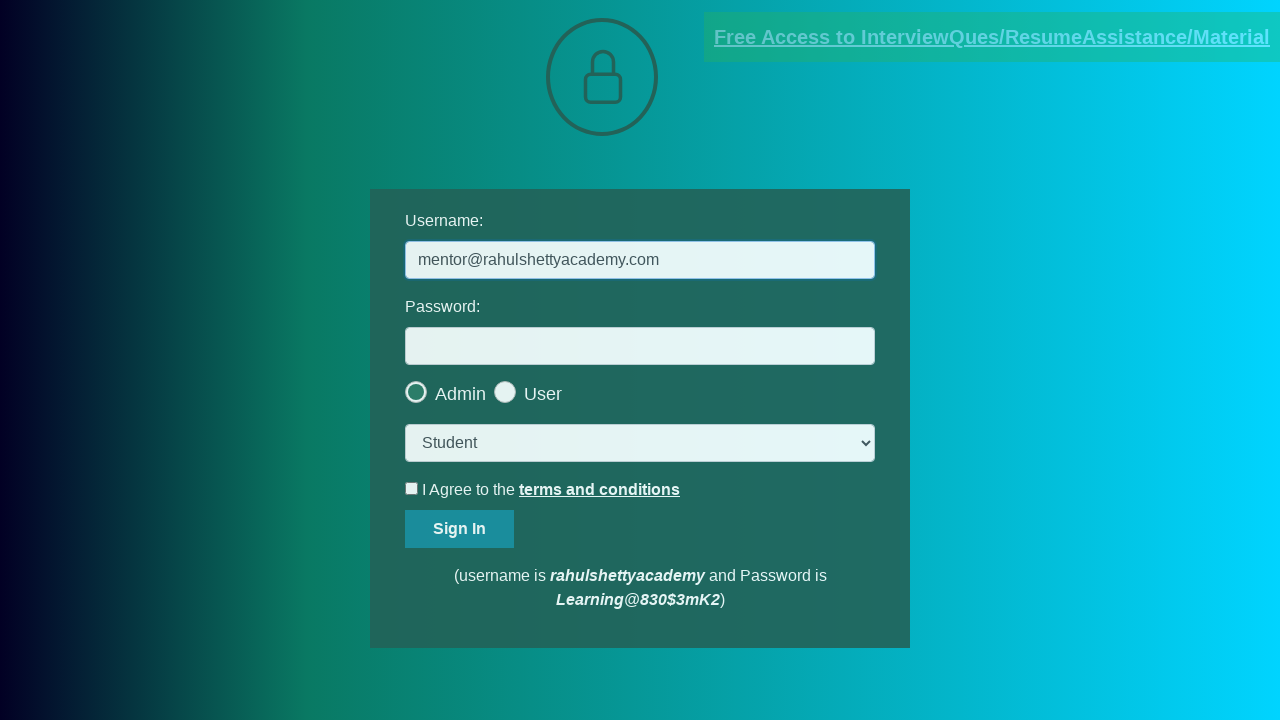

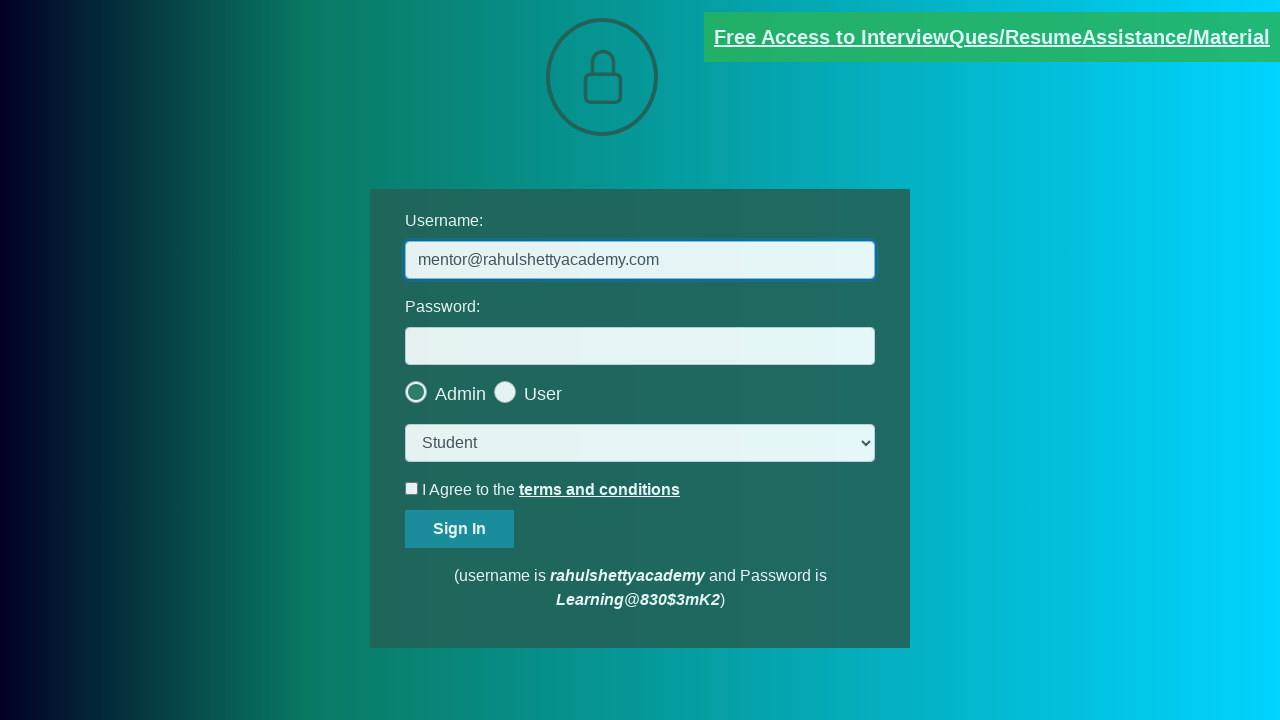